Tests selecting an option from a dropdown list using the built-in select functionality by text

Starting URL: http://the-internet.herokuapp.com/dropdown

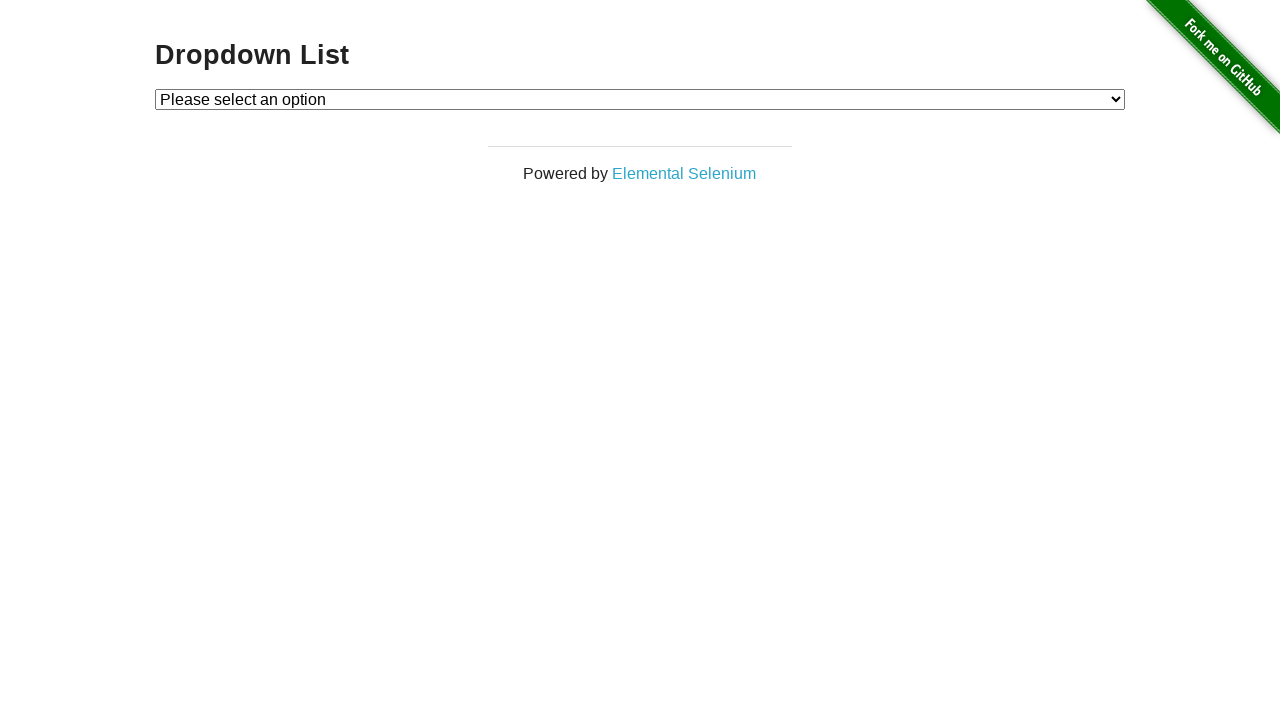

Selected 'Option 1' from dropdown using select_option() on #dropdown
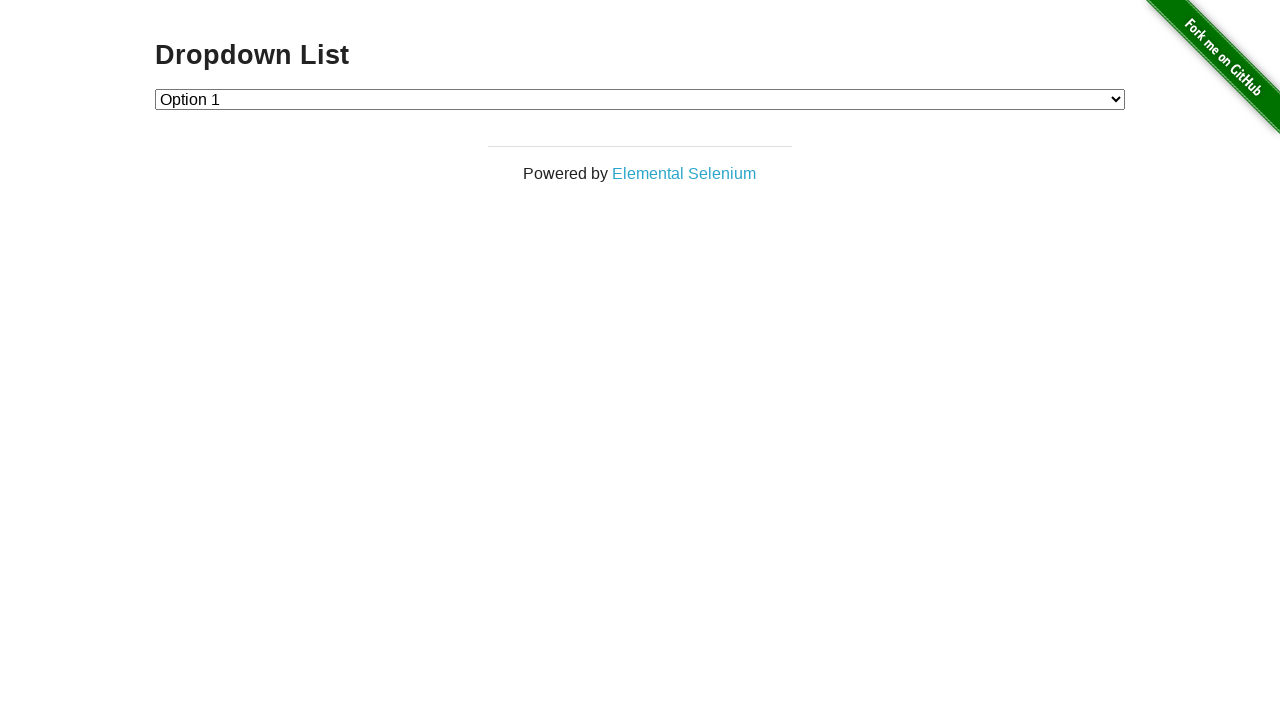

Retrieved selected option text from dropdown
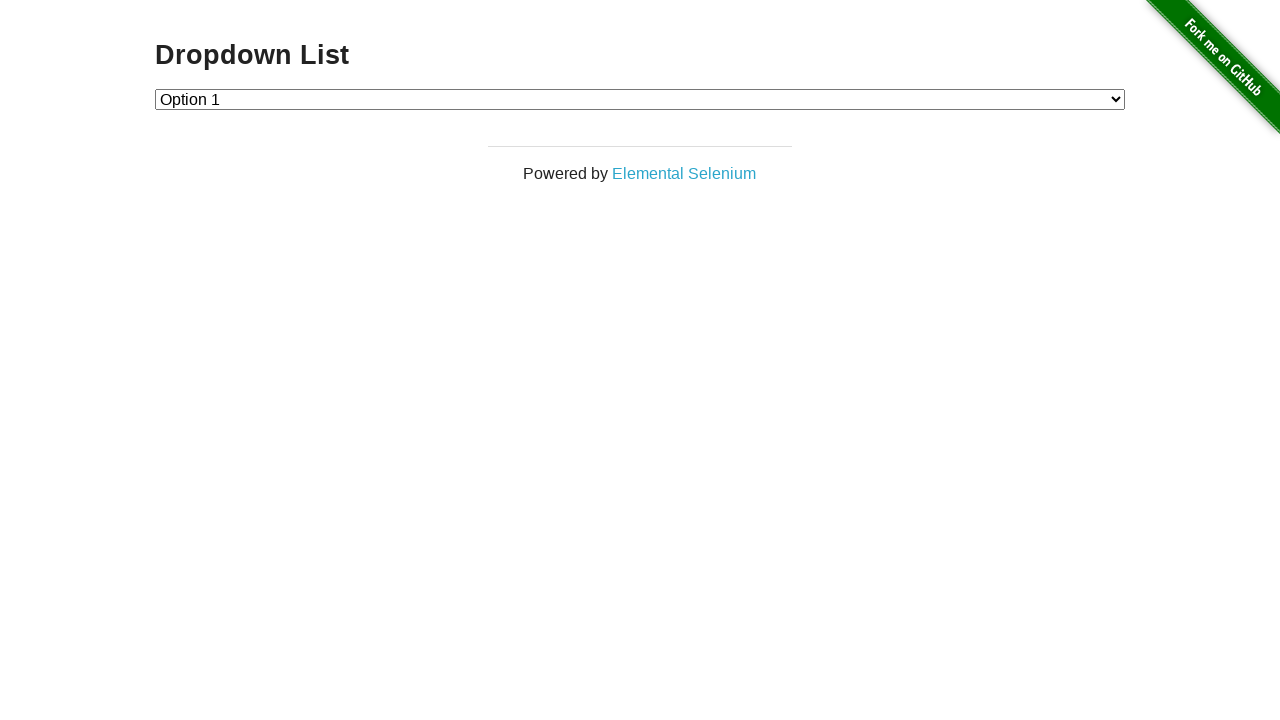

Verified that 'Option 1' is correctly selected in dropdown
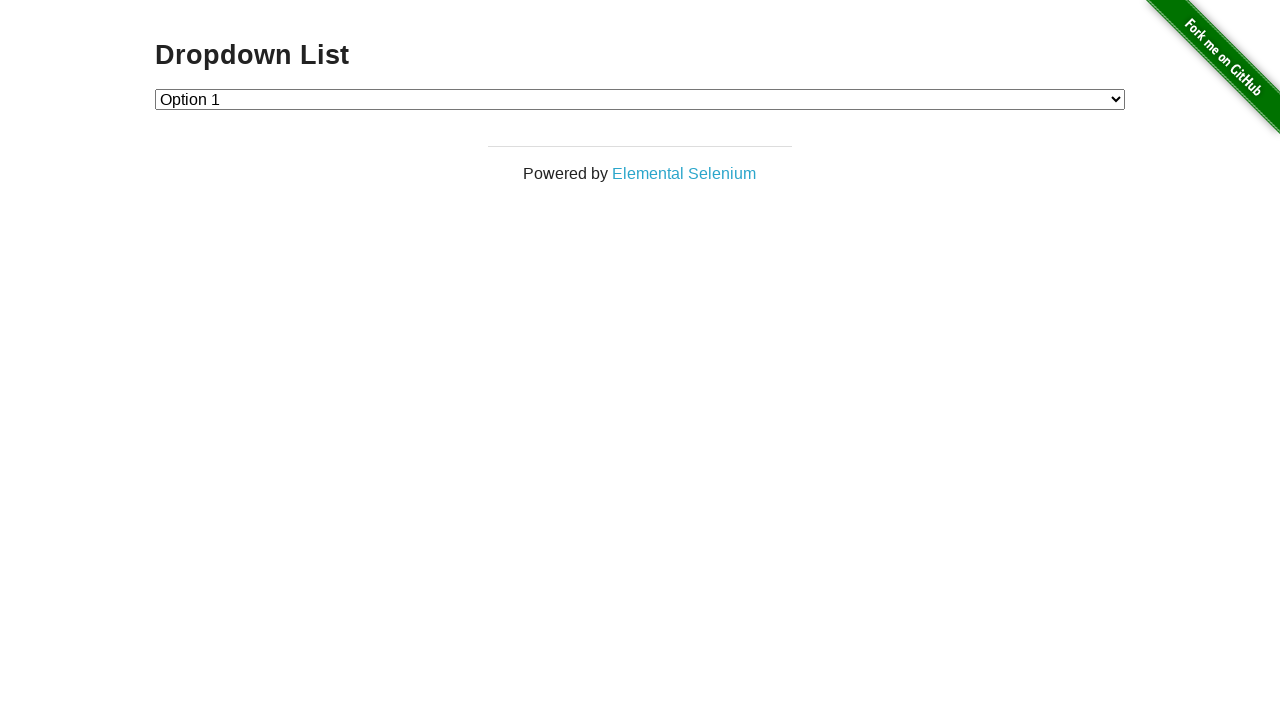

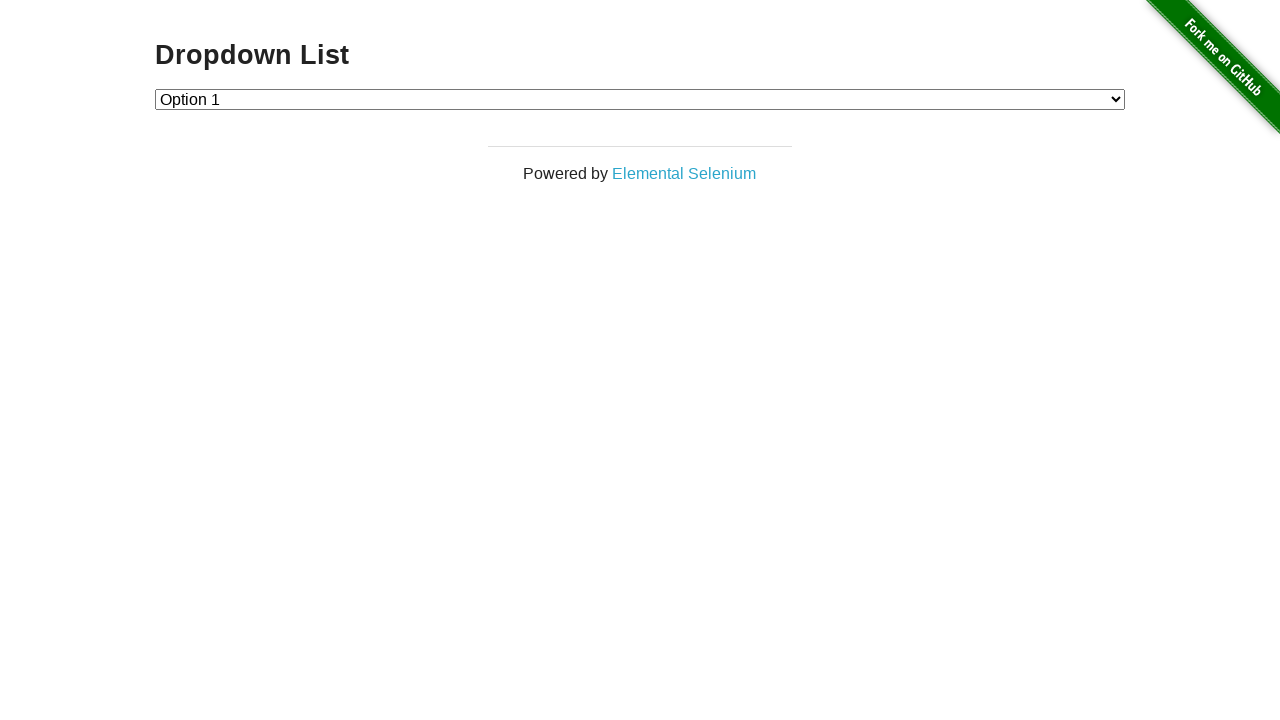